Tests browser navigation commands including back, forward, and refresh operations on a website

Starting URL: https://intellectsoftwaretechnologies.com/

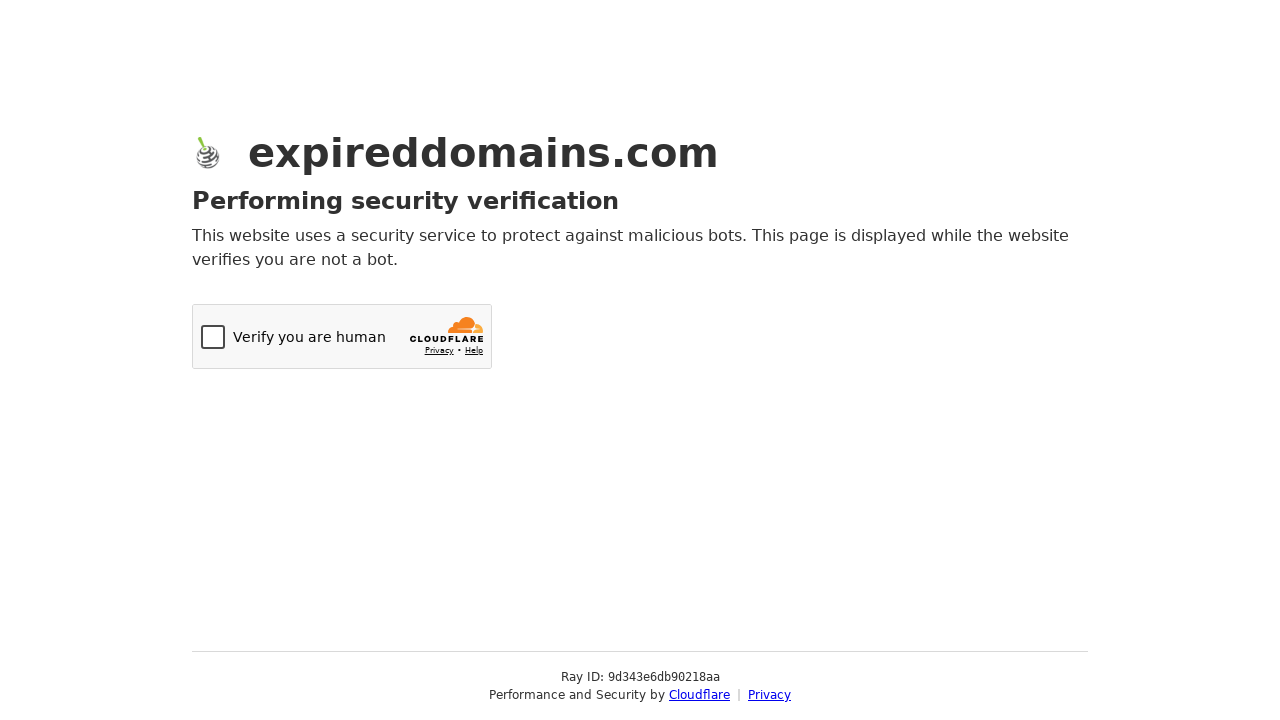

Navigated back from initial page
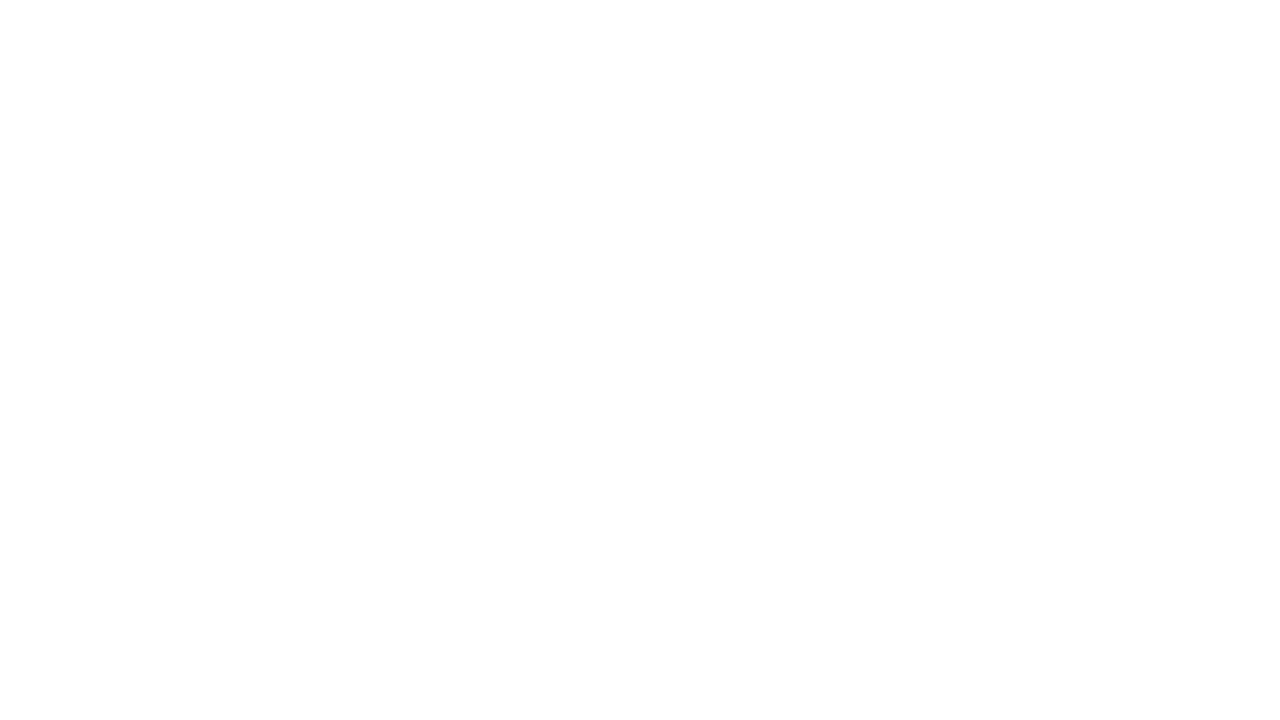

Waited 3 seconds for back navigation to complete
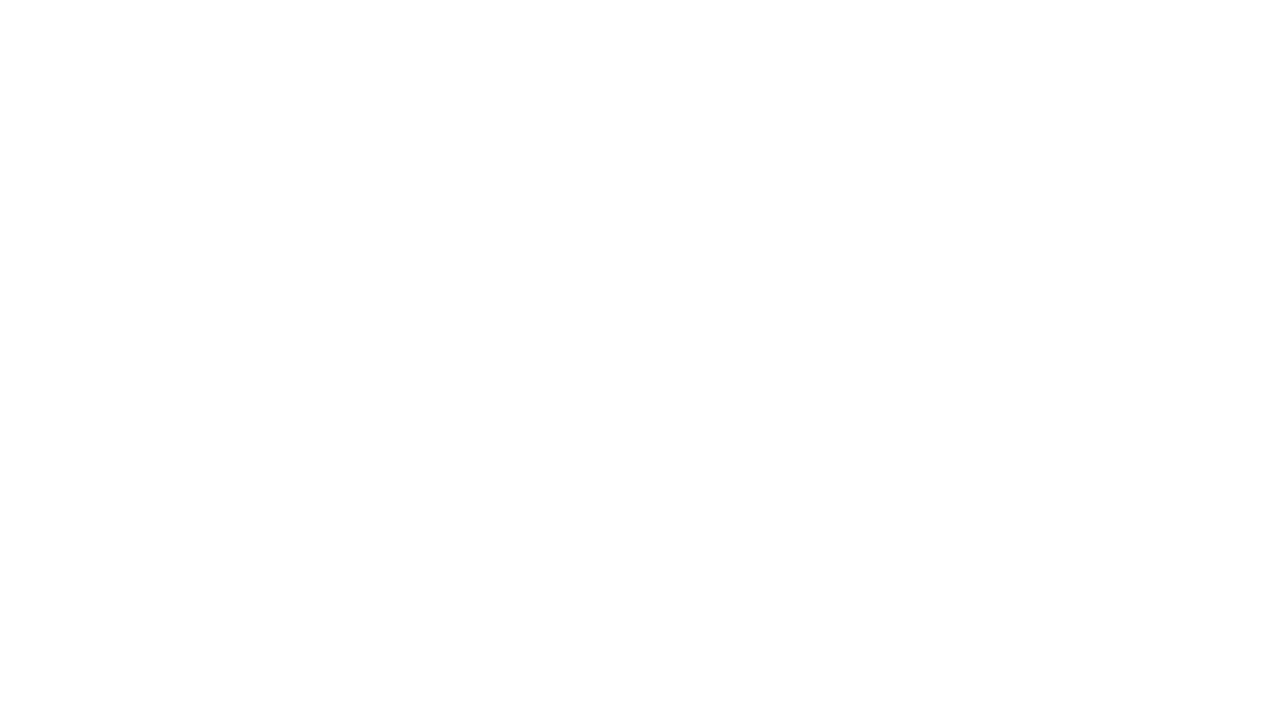

Navigated forward to return to original page
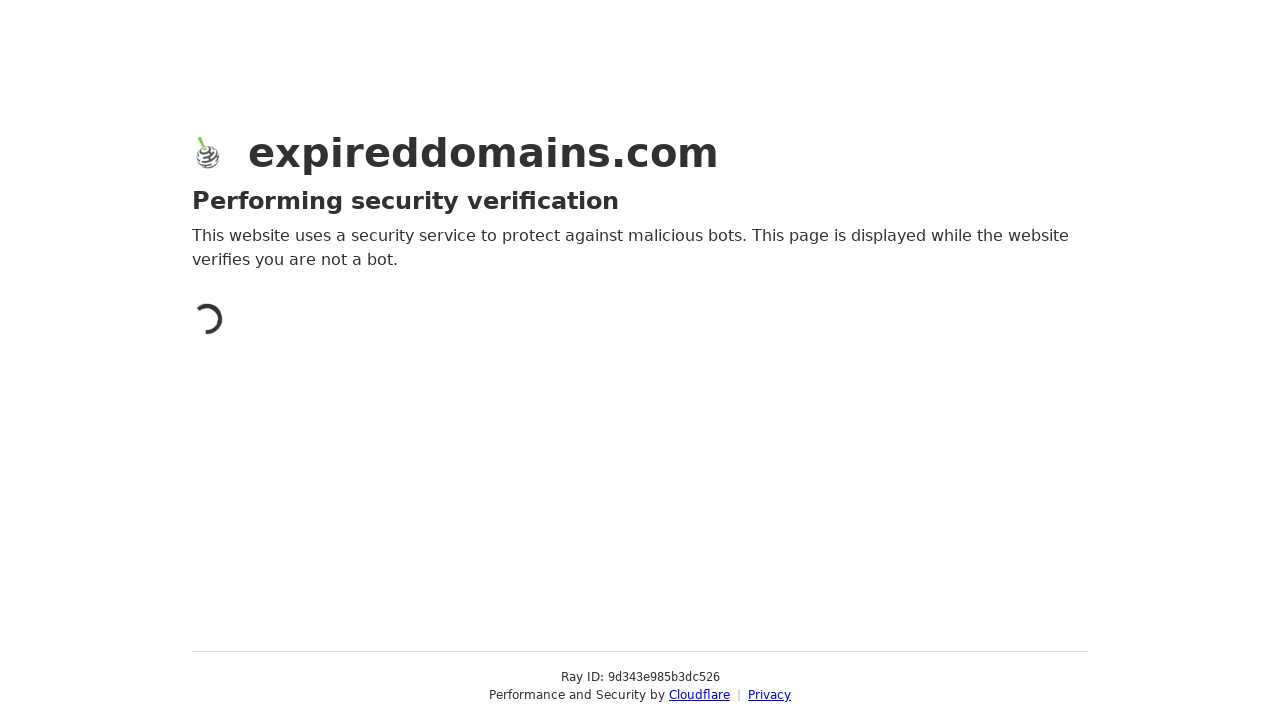

Waited 3 seconds for forward navigation to complete
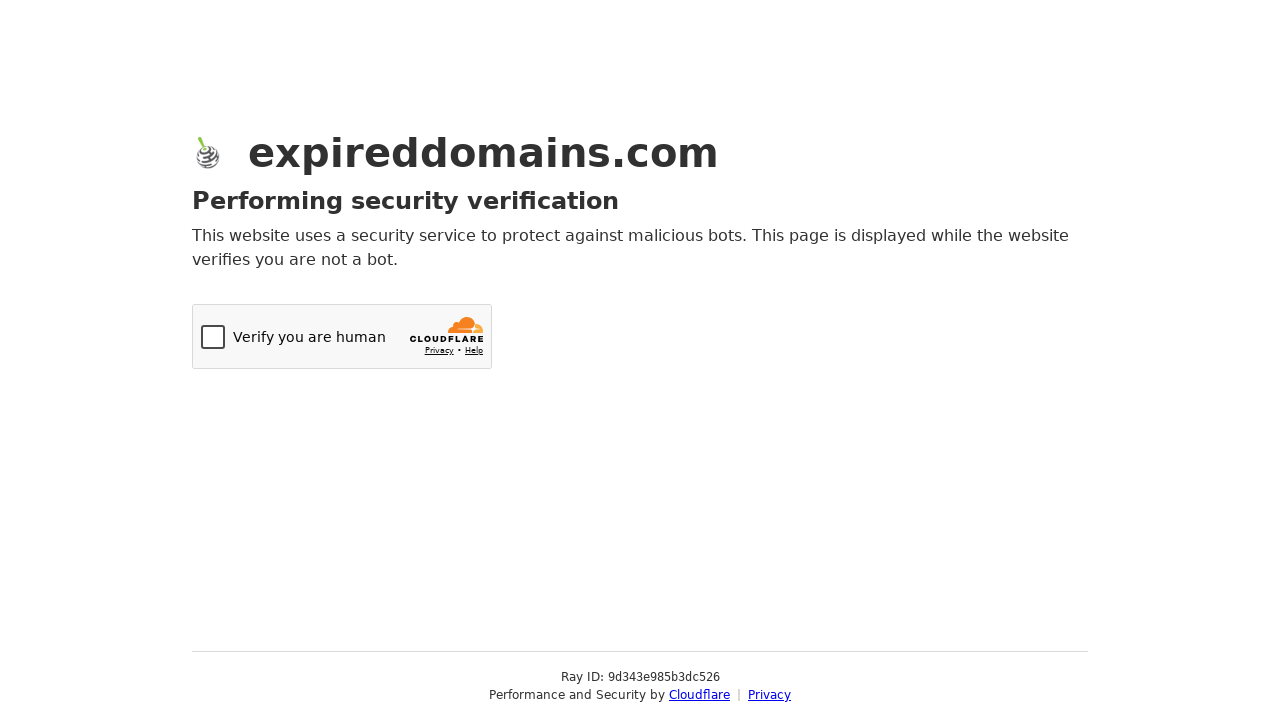

Refreshed the current page
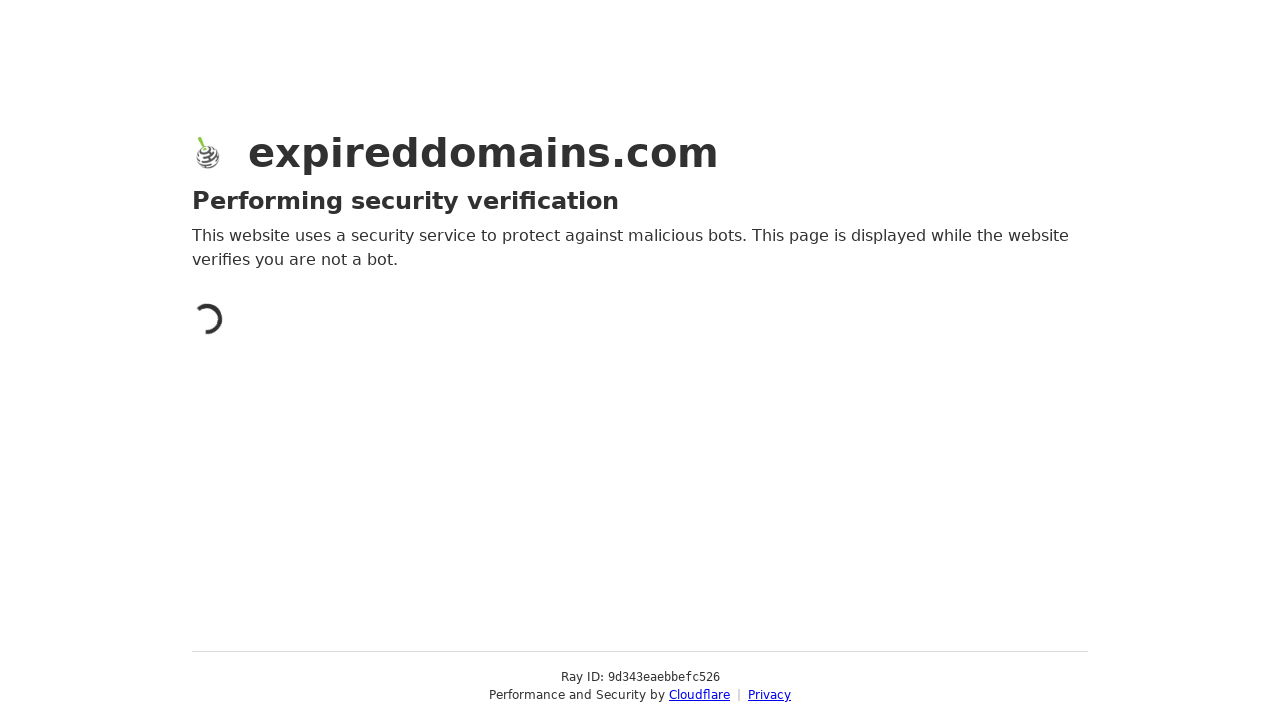

Retrieved page title: Just a moment...
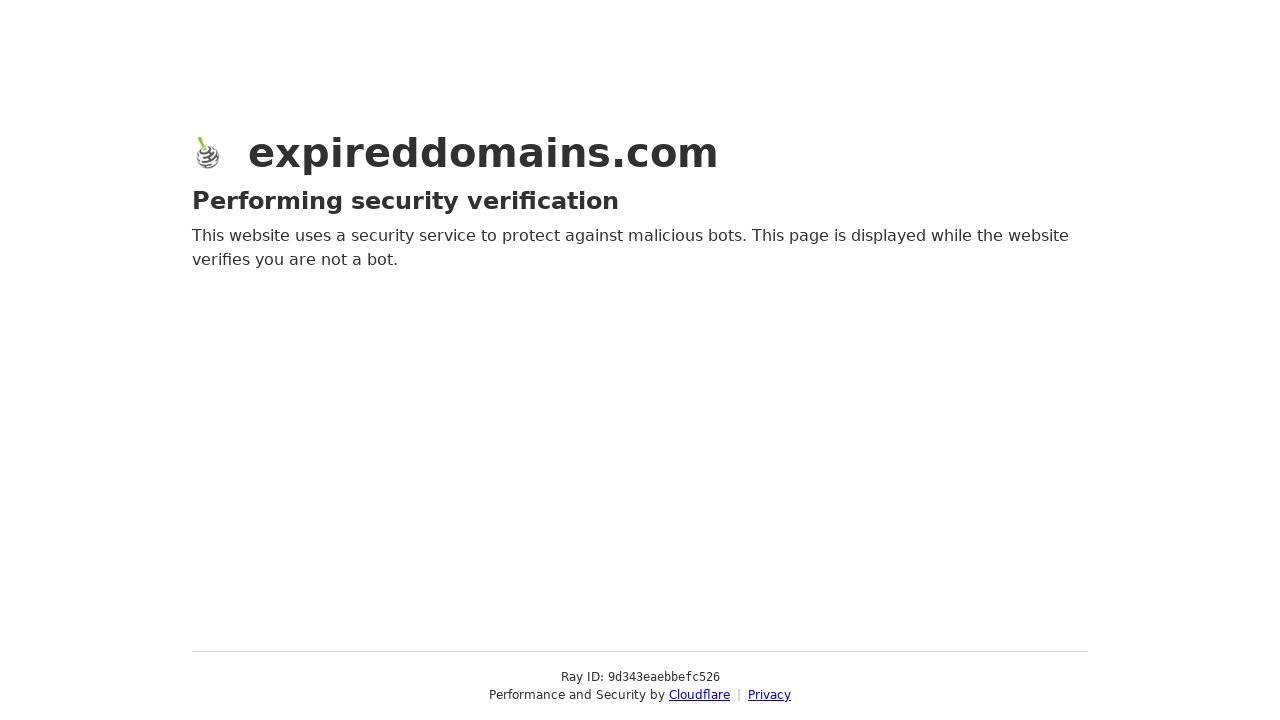

Retrieved page URL: https://expireddomains.com/domain/intellectsoftwaretechnologies.com
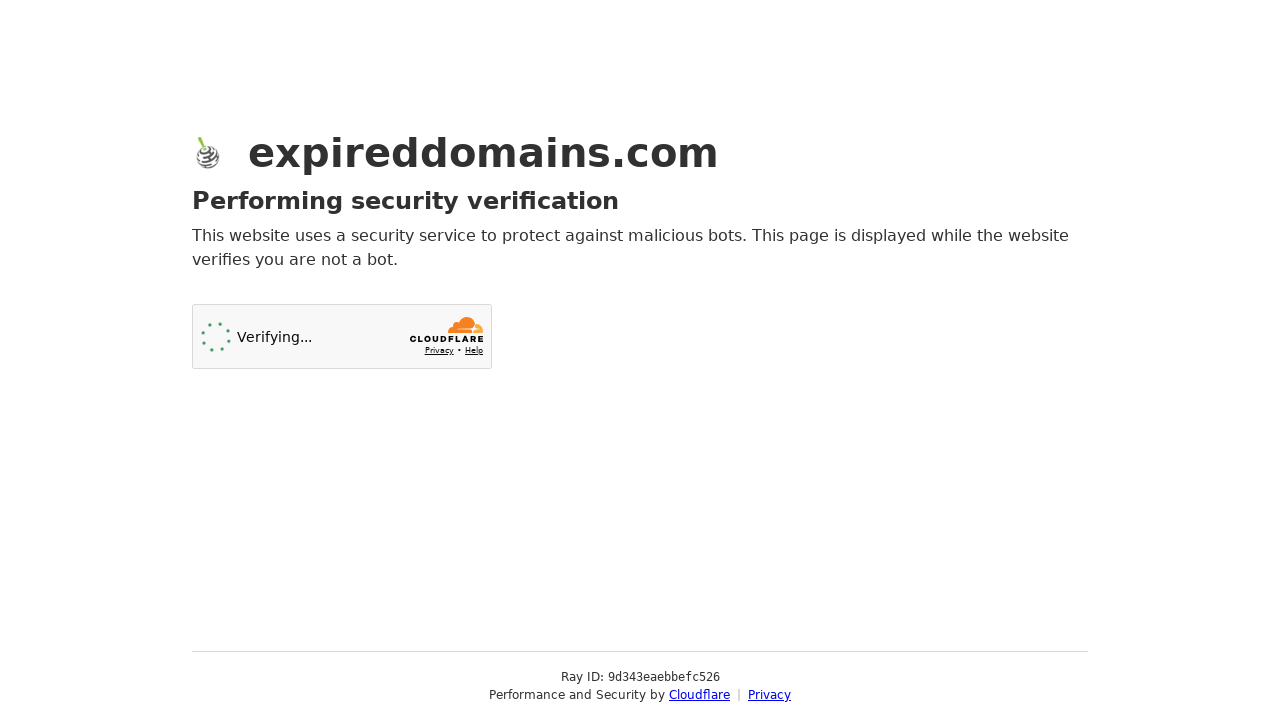

Retrieved page content
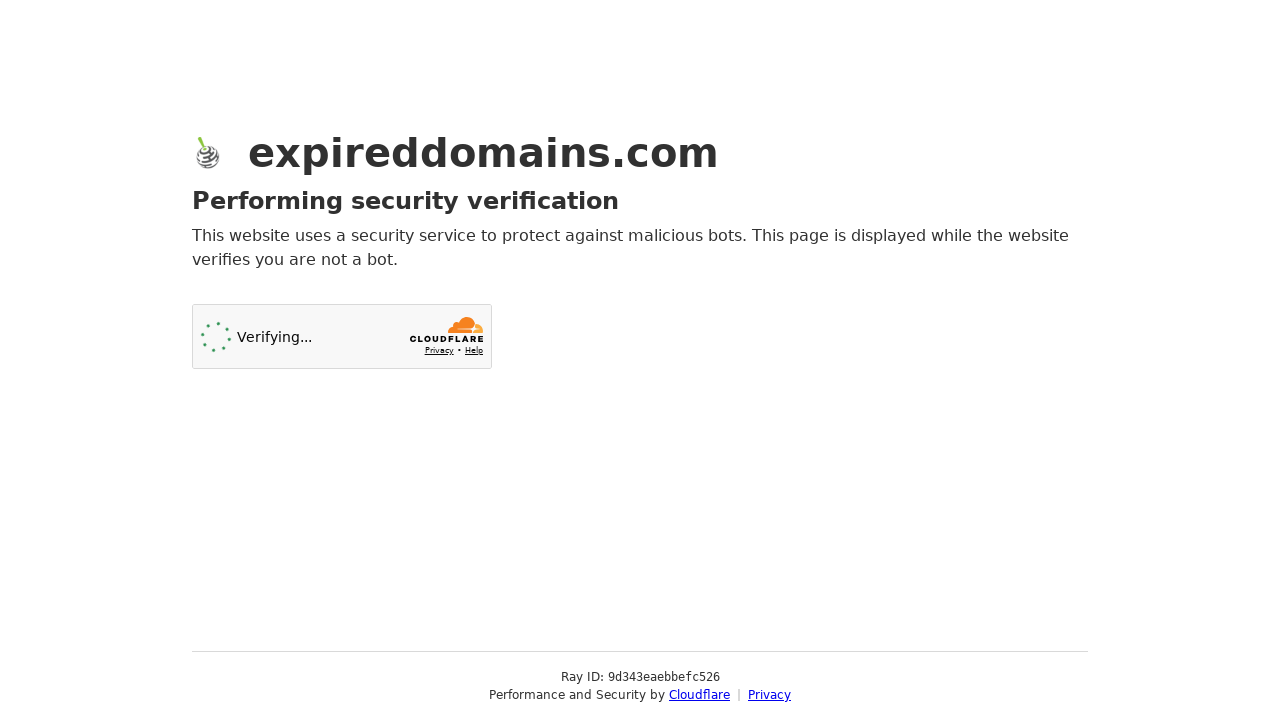

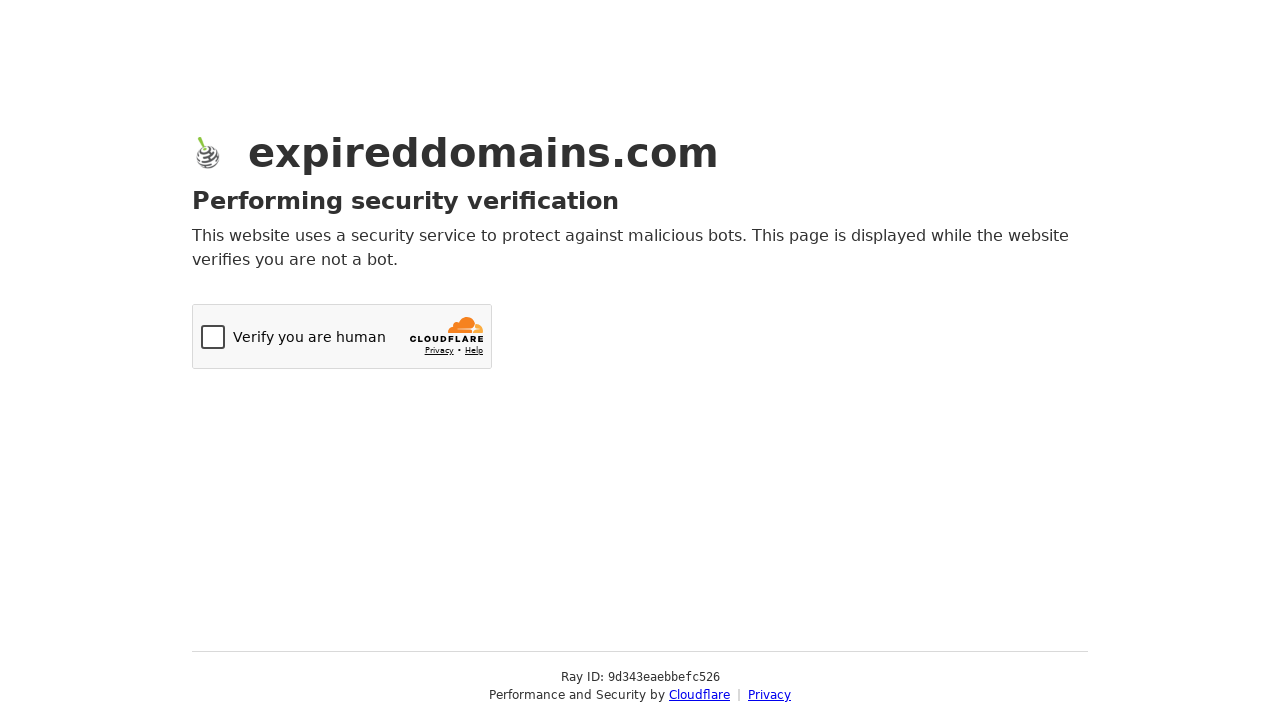